Tests the irregular hours path by selecting "Yes" for irregular hours and clicking Continue on the UK holiday entitlement calculator.

Starting URL: https://www.gov.uk/calculate-your-holiday-entitlement/y

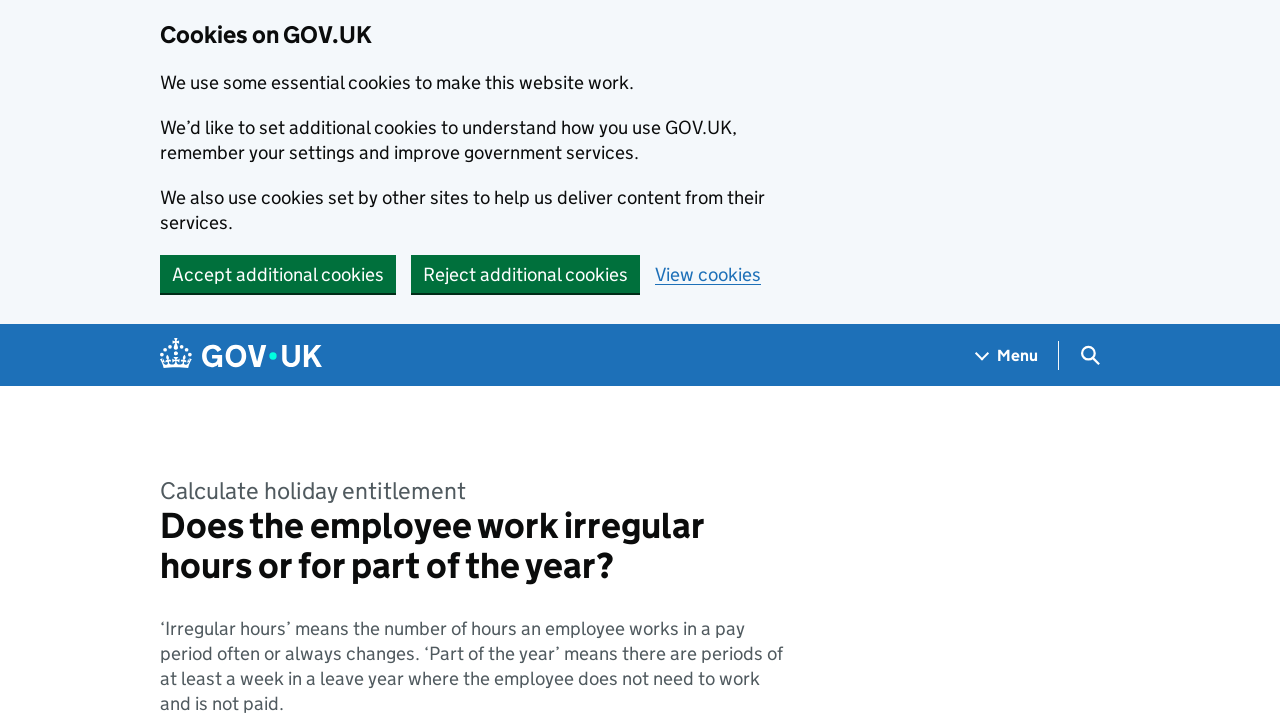

Selected 'Yes' for irregular hours question at (182, 360) on internal:label="Yes"i
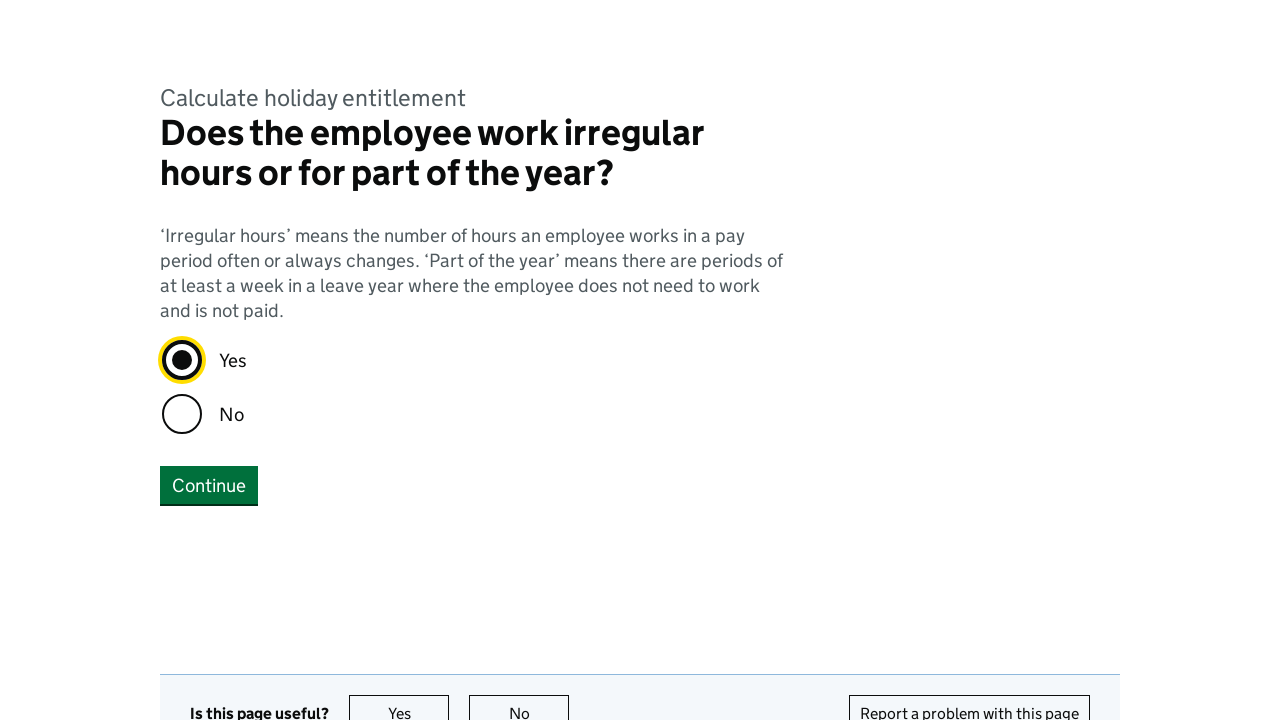

Clicked Continue button on irregular hours page at (209, 485) on internal:text="Continue"i
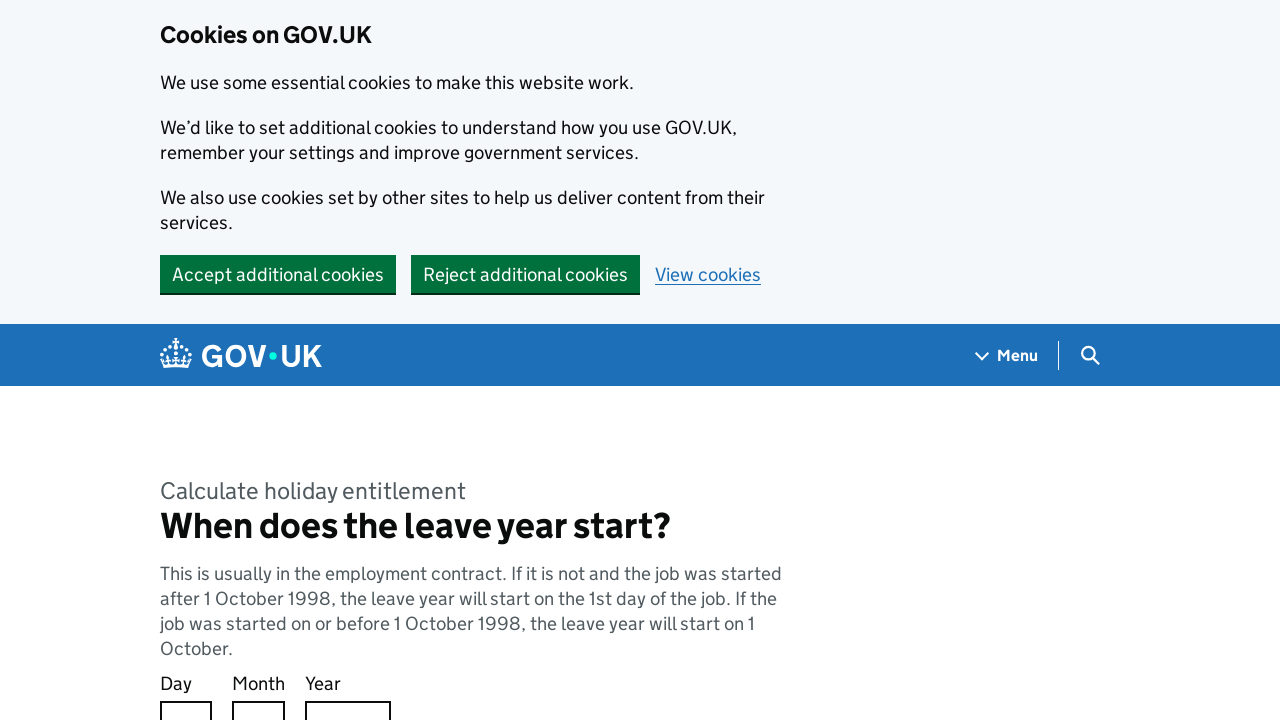

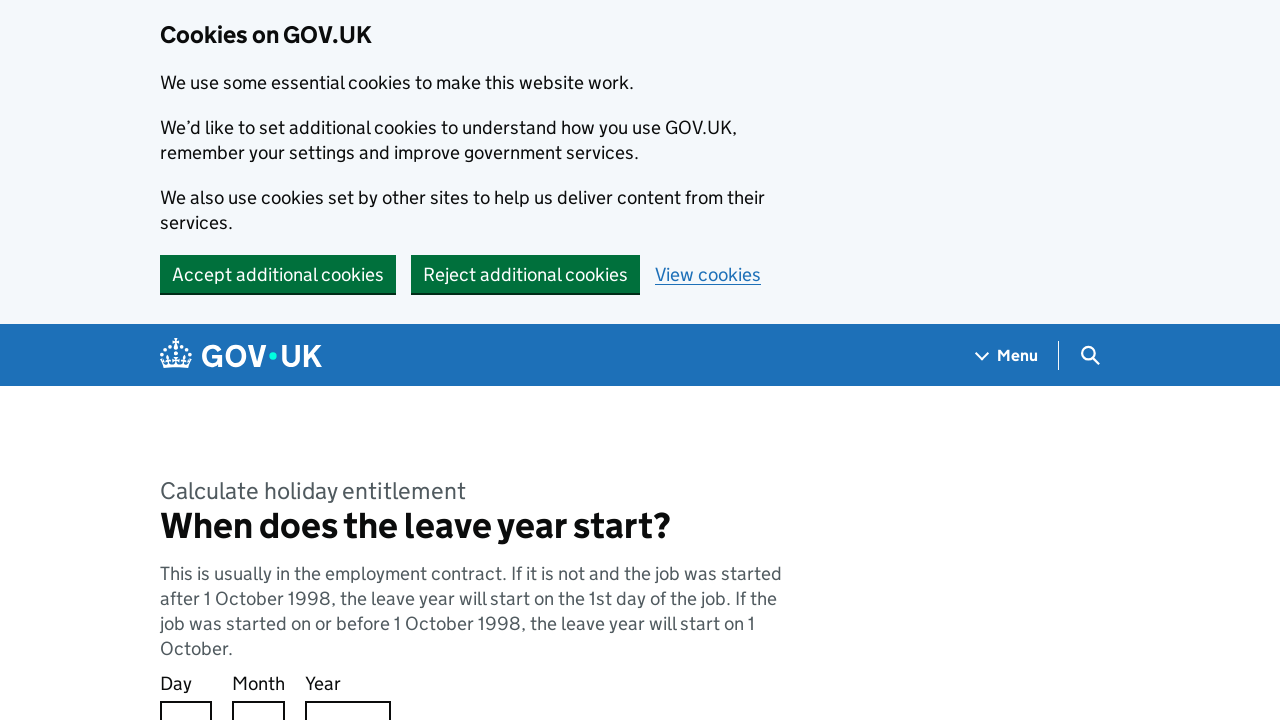